Fills out a registration form with personal information including name, address, phone, skills, password, and language preferences

Starting URL: https://demo.automationtesting.in/Register.html

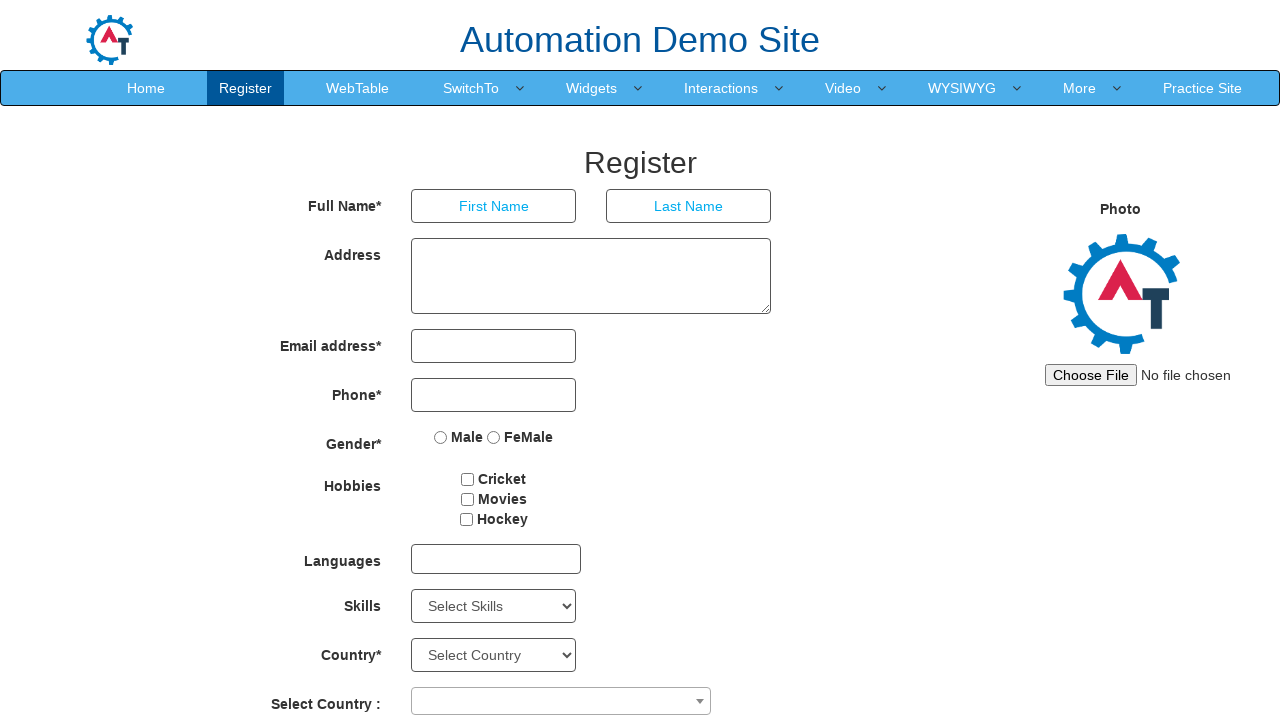

Filled first name field with 'Dinesh' on input[placeholder='First Name']
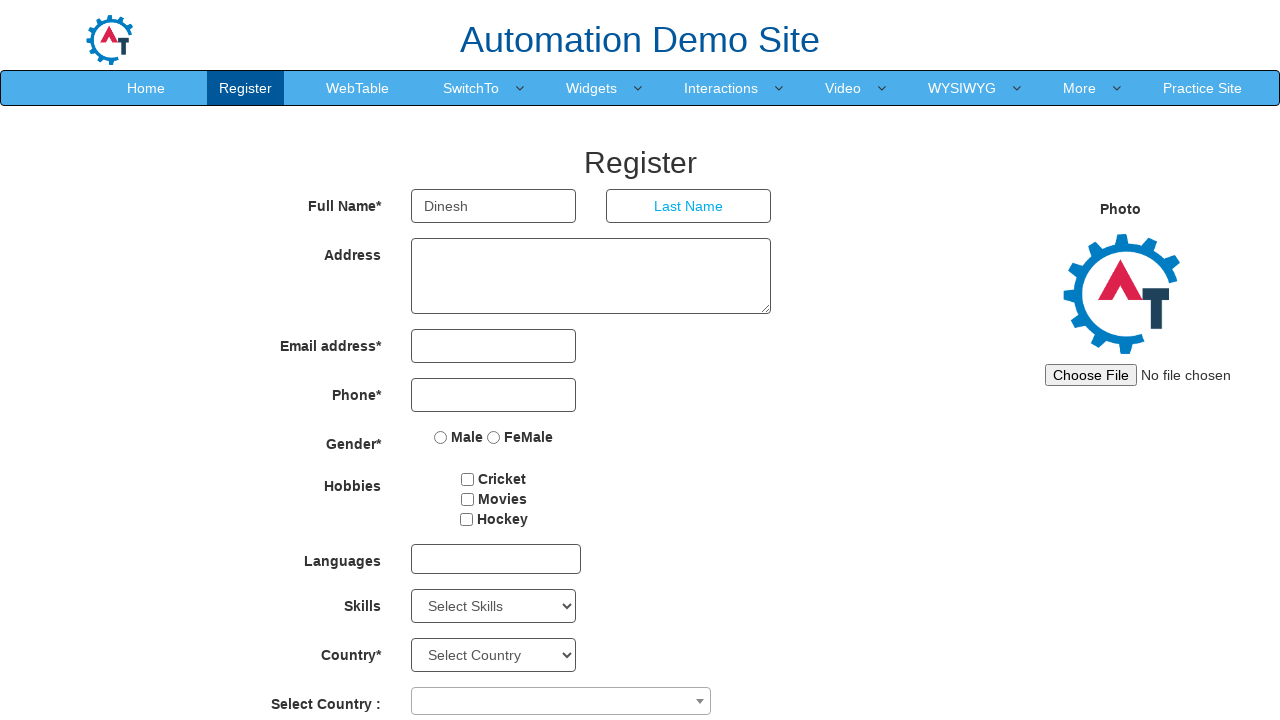

Filled last name field with 'Kumar' on input[placeholder='Last Name']
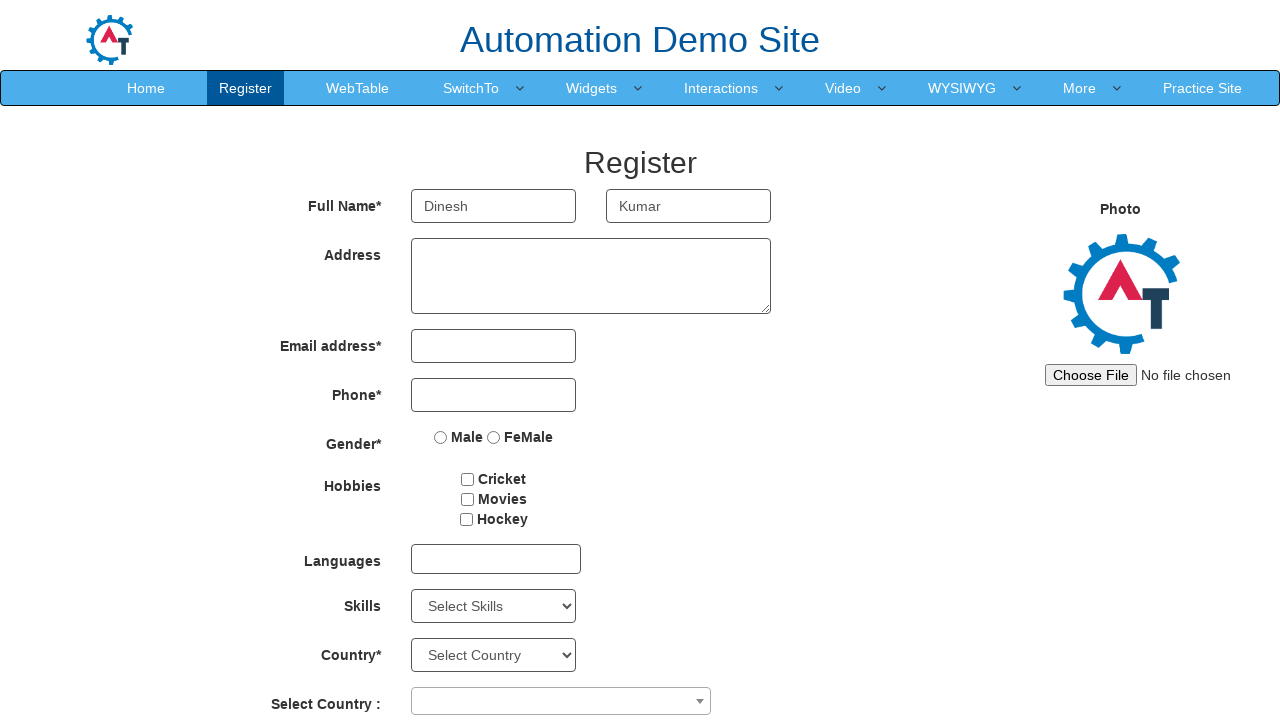

Filled address field with 'Bangalore' on textarea[ng-model='Adress']
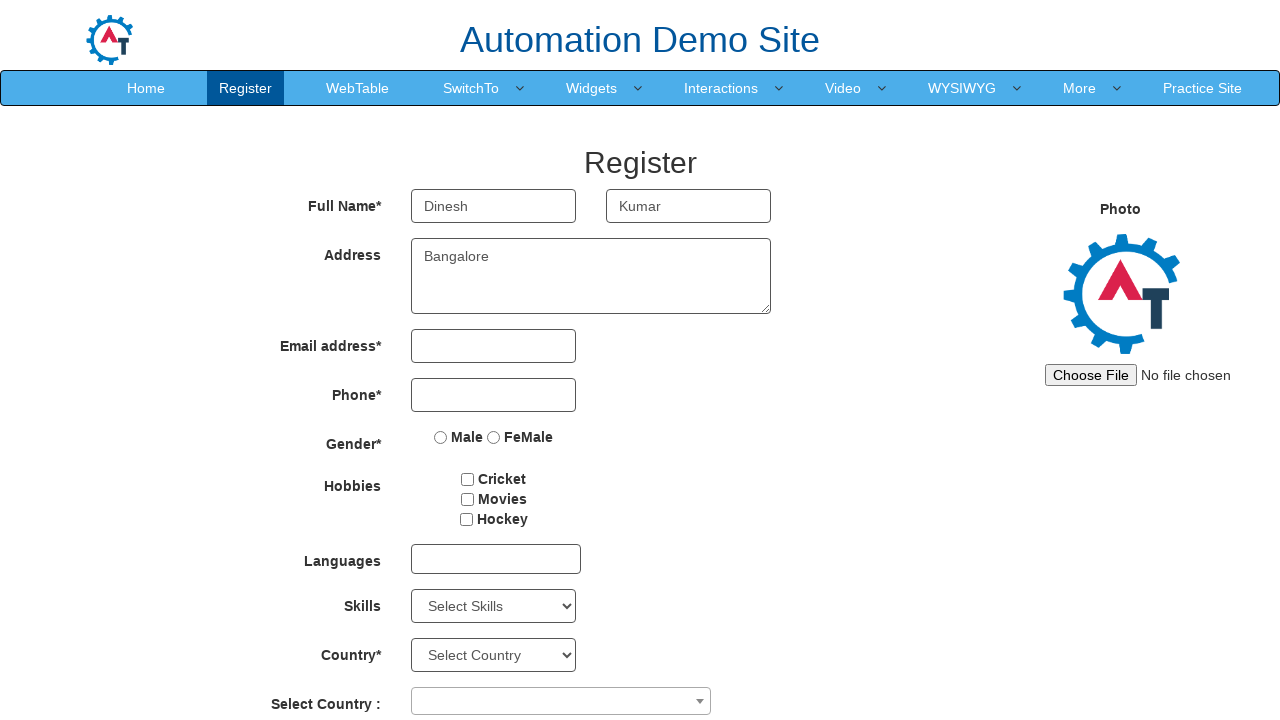

Filled phone number field with '521154654' on input[ng-model='Phone']
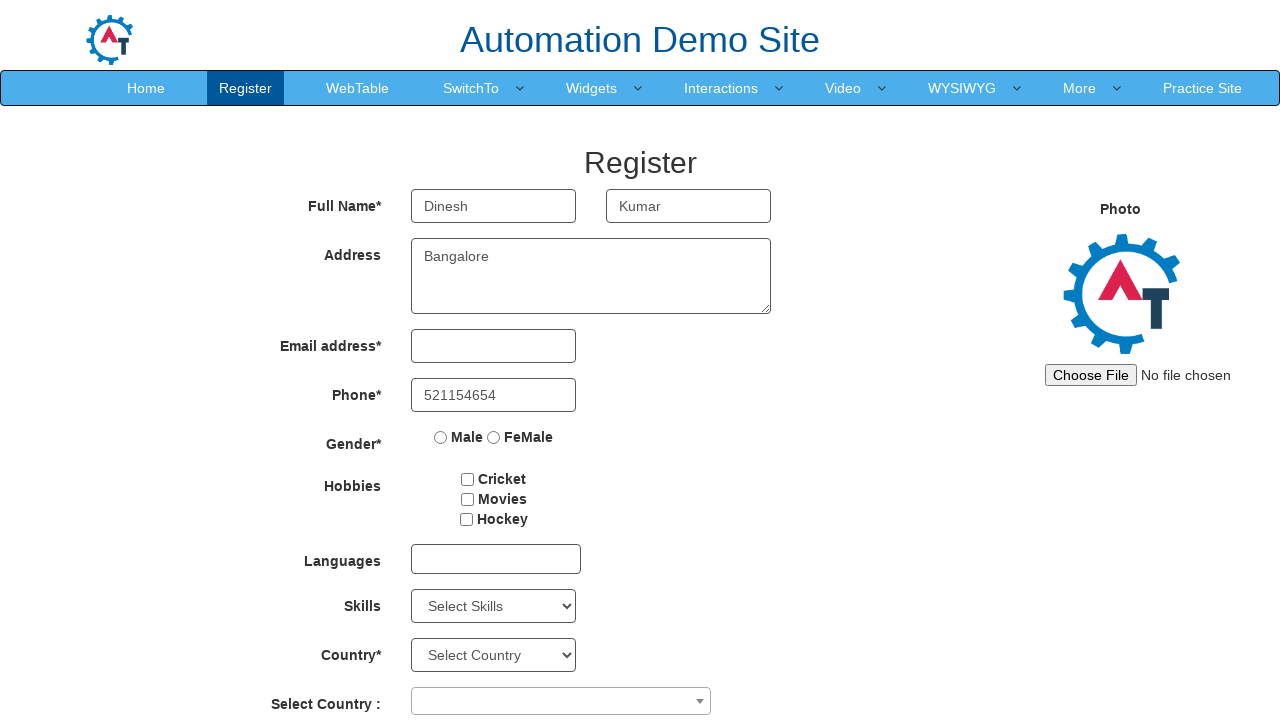

Selected skill option at index 10 from skills dropdown on select[ng-model='Skill']
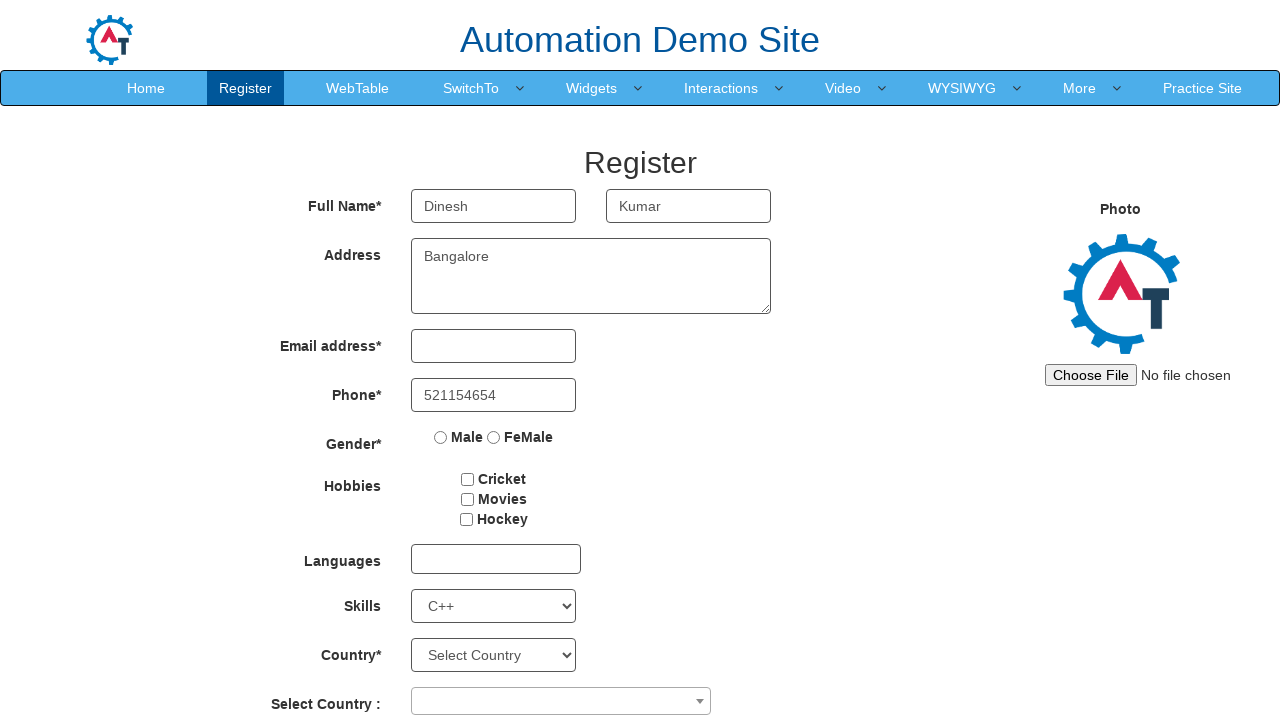

Filled password field with 'Abc@123' on input[ng-model='Password']
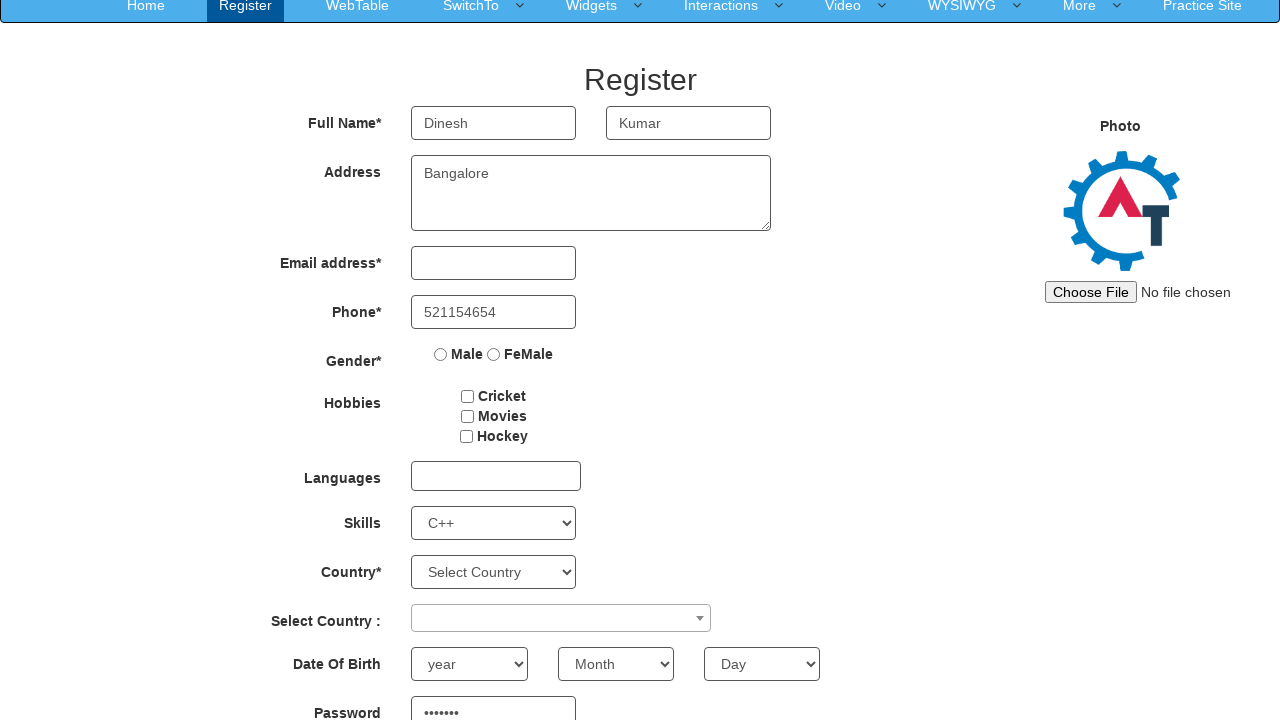

Filled confirm password field with 'Abc@123' on input#secondpassword
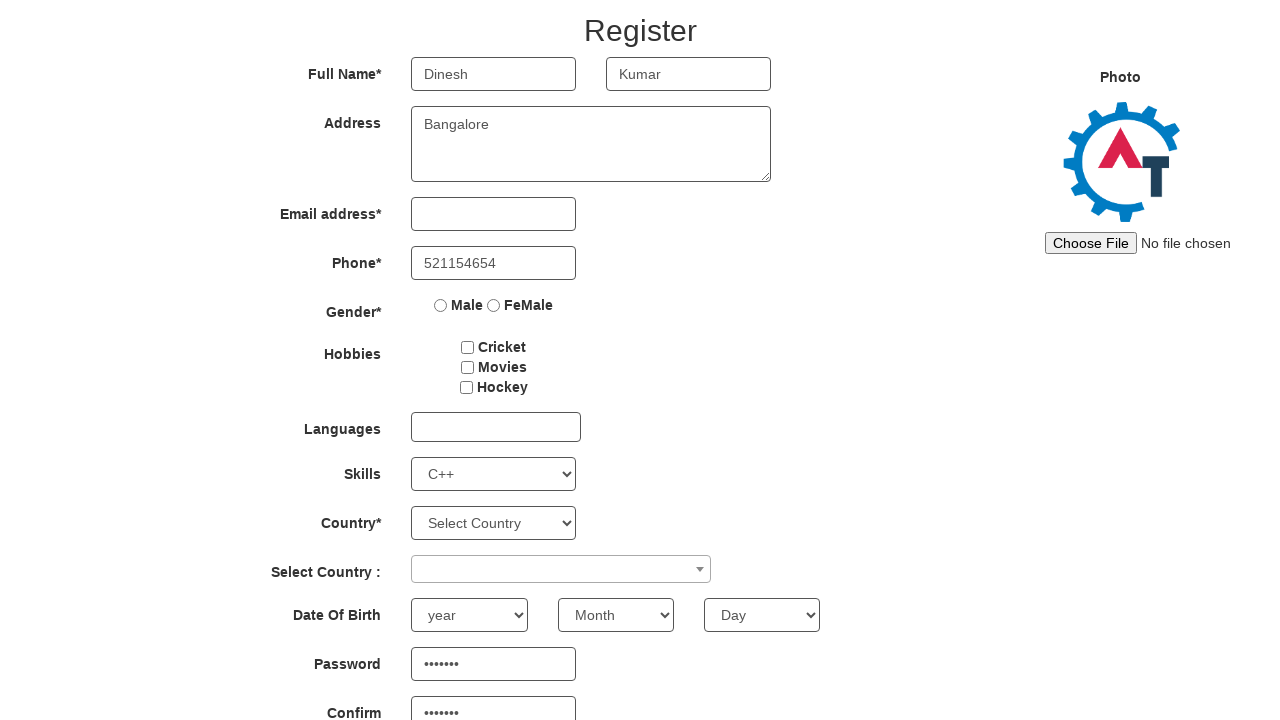

Clicked on language dropdown to expand options at (496, 427) on div#msdd
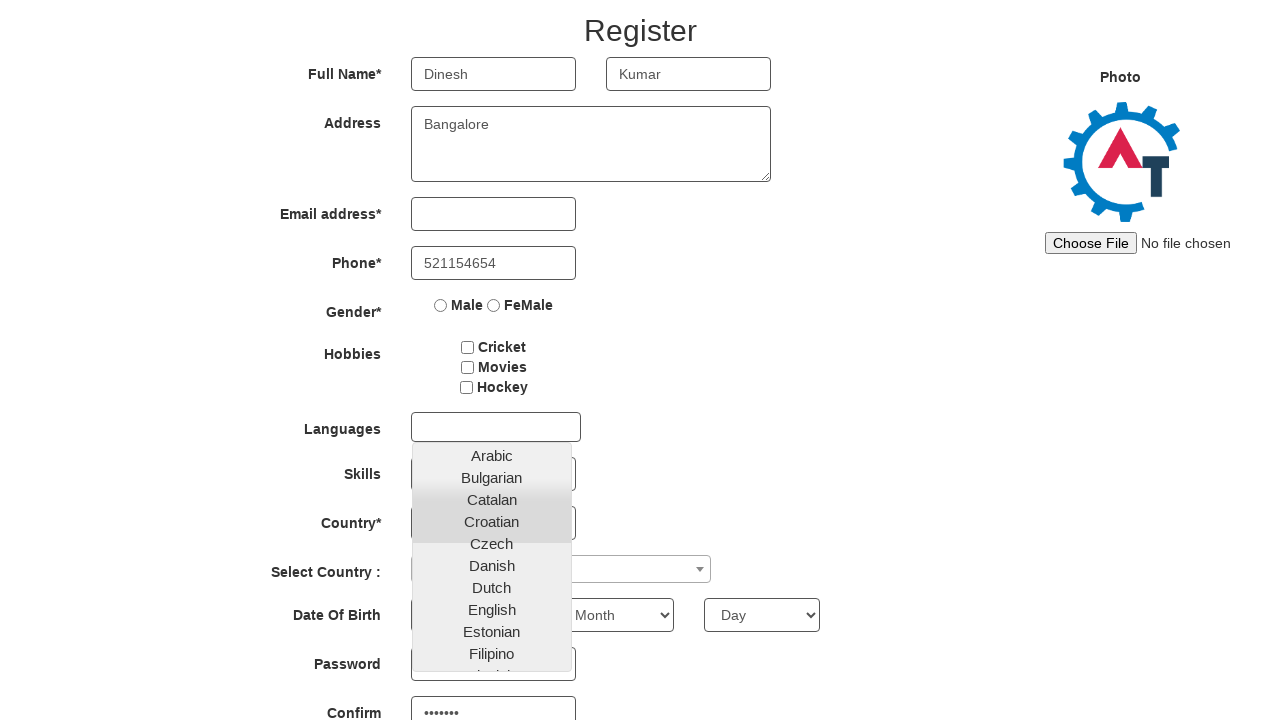

Selected English from language dropdown at (492, 609) on a:text('English')
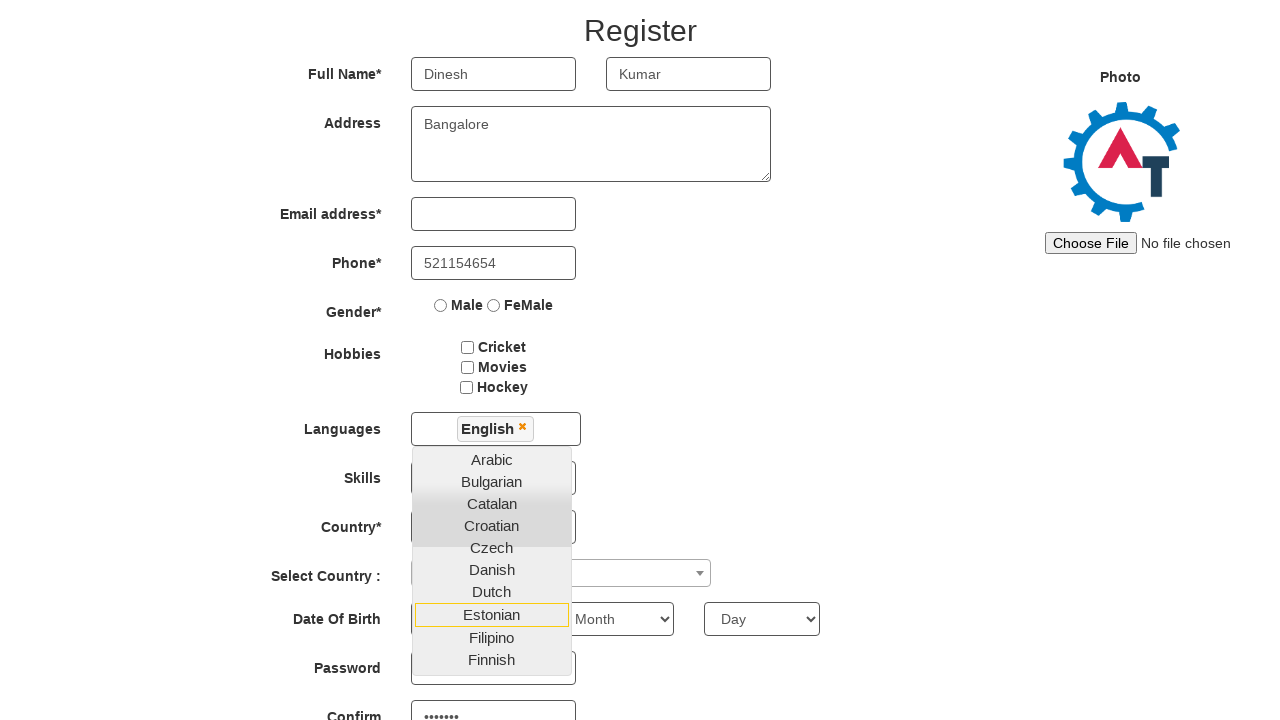

Selected Estonian from language dropdown at (492, 614) on a:text('Estonian')
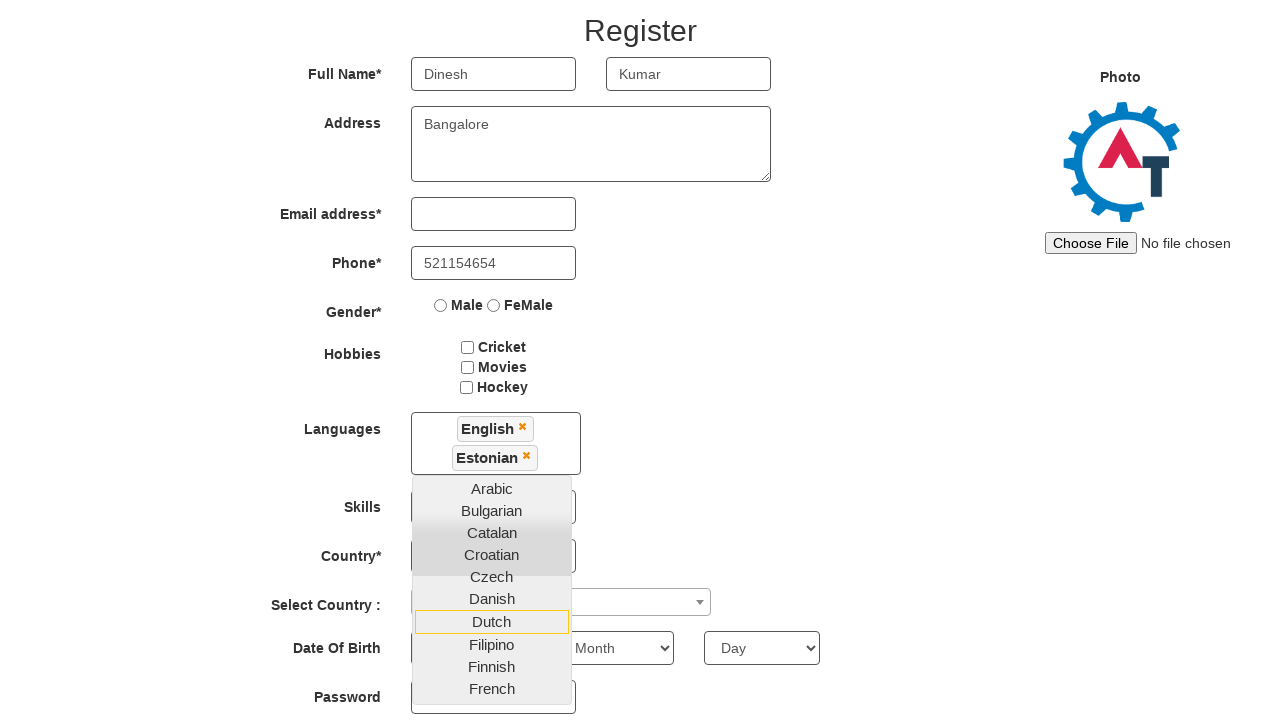

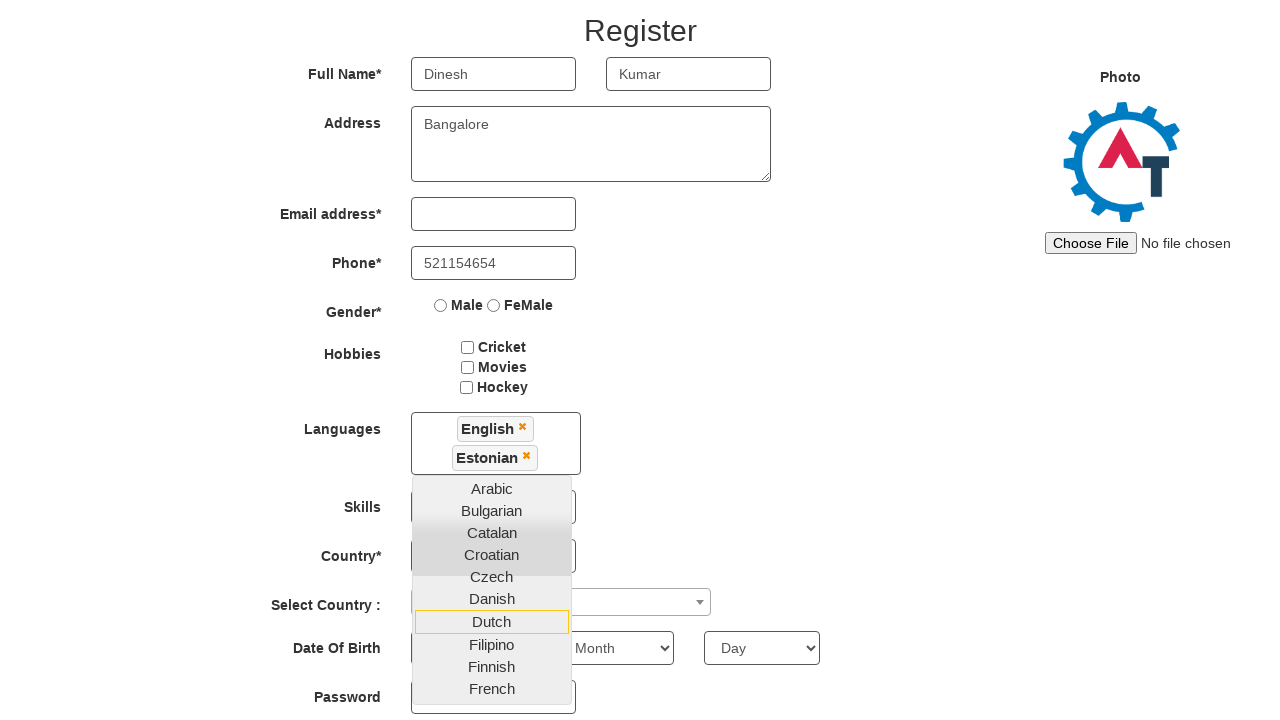